Tests multi-window handling by opening footer column links in new tabs using keyboard shortcuts, then iterating through all opened windows to verify they loaded successfully.

Starting URL: http://qaclickacademy.com/practice.php

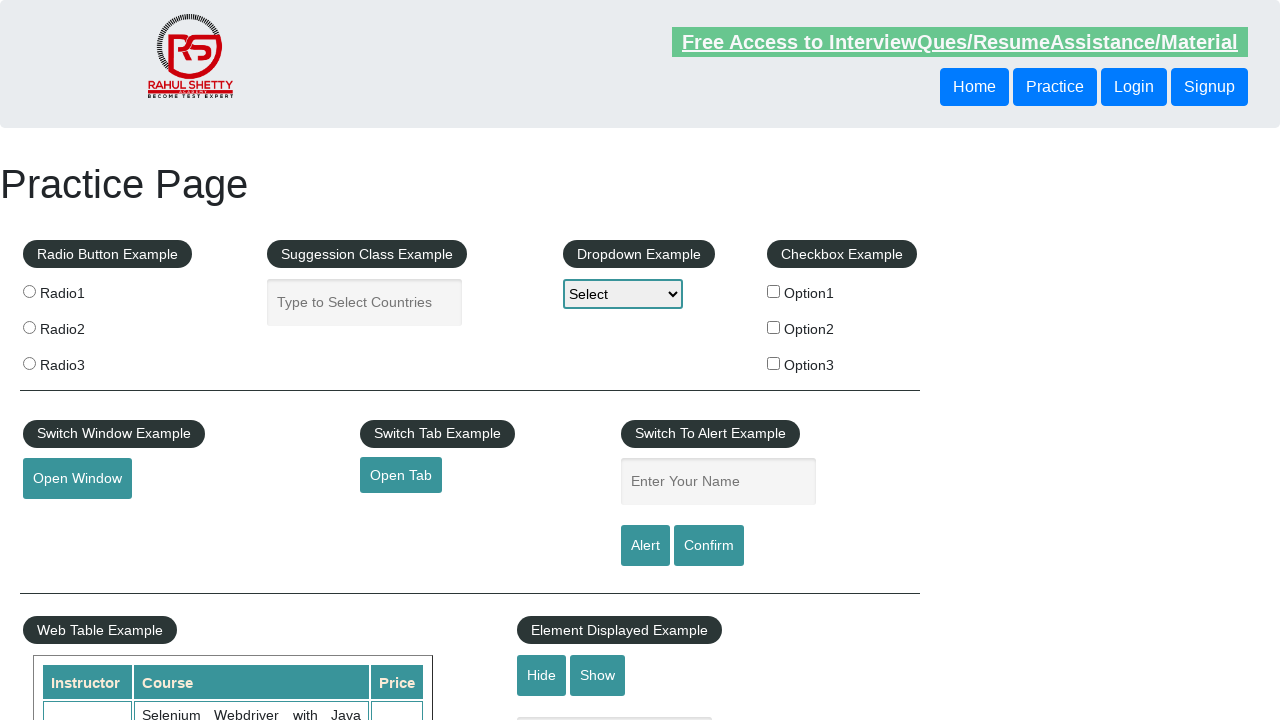

Footer section '#gf-BIG' loaded
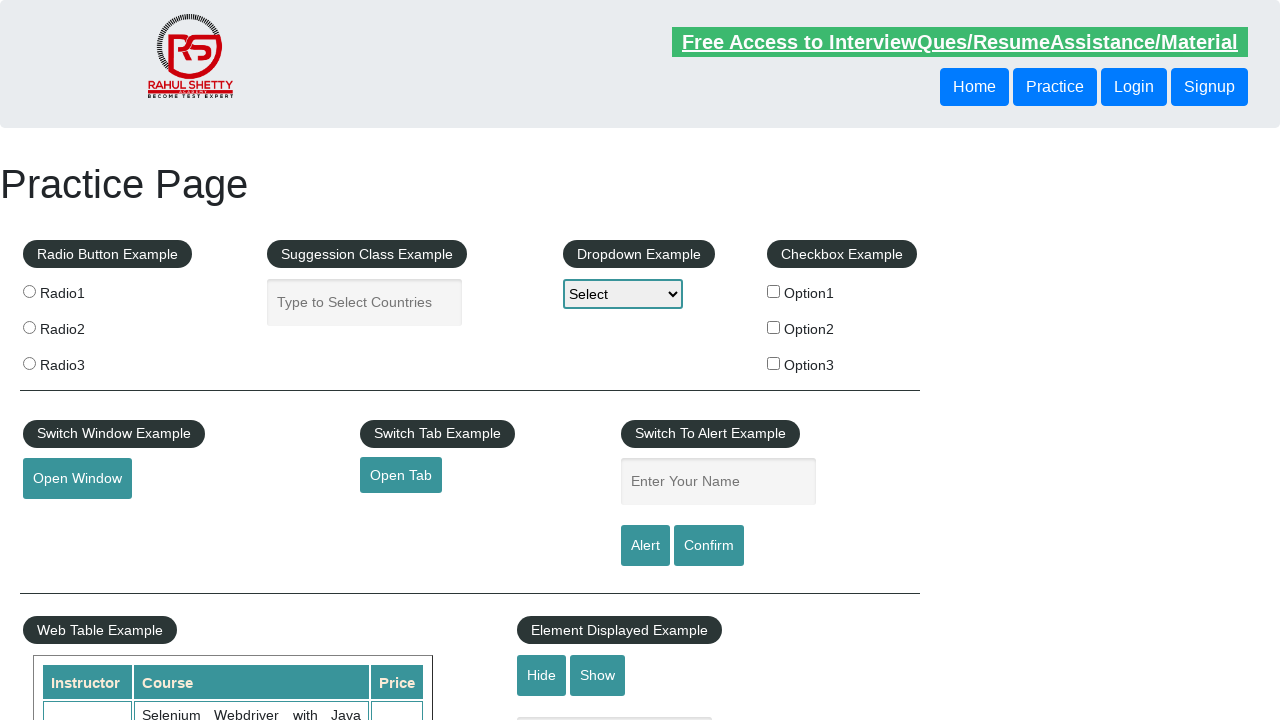

Located footer section element
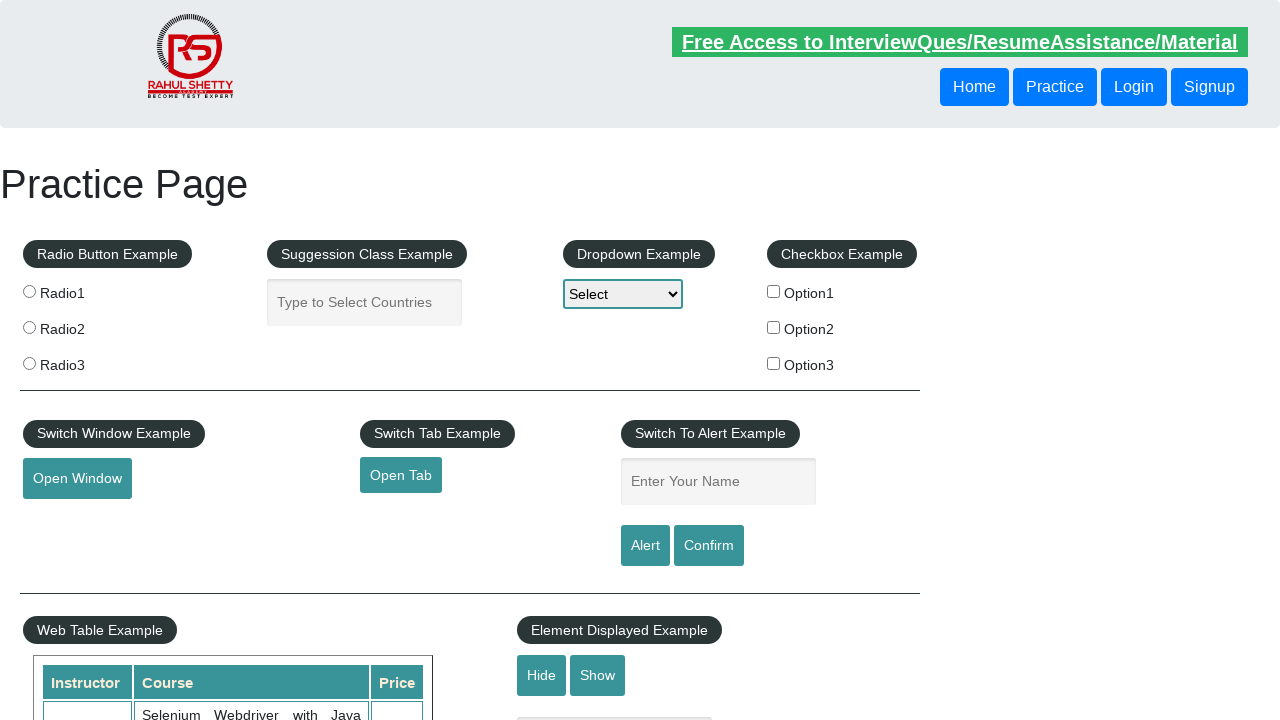

Located first column links in footer
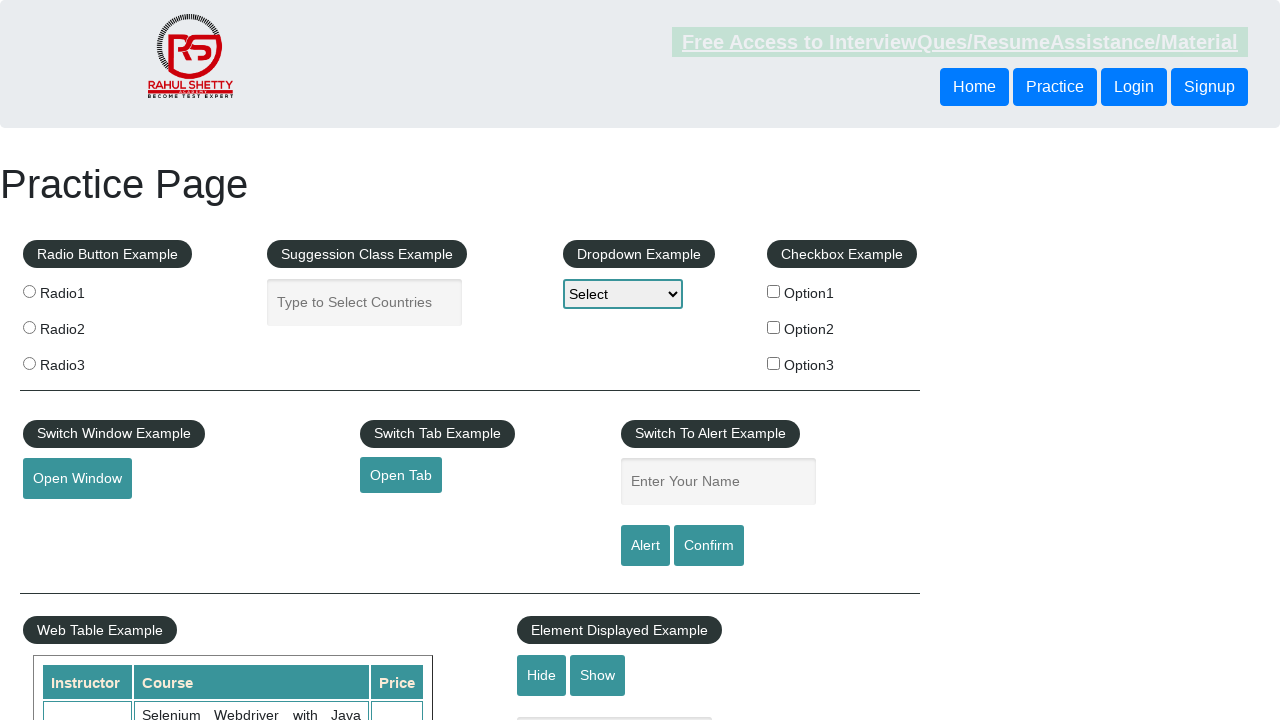

Found 5 links in footer column
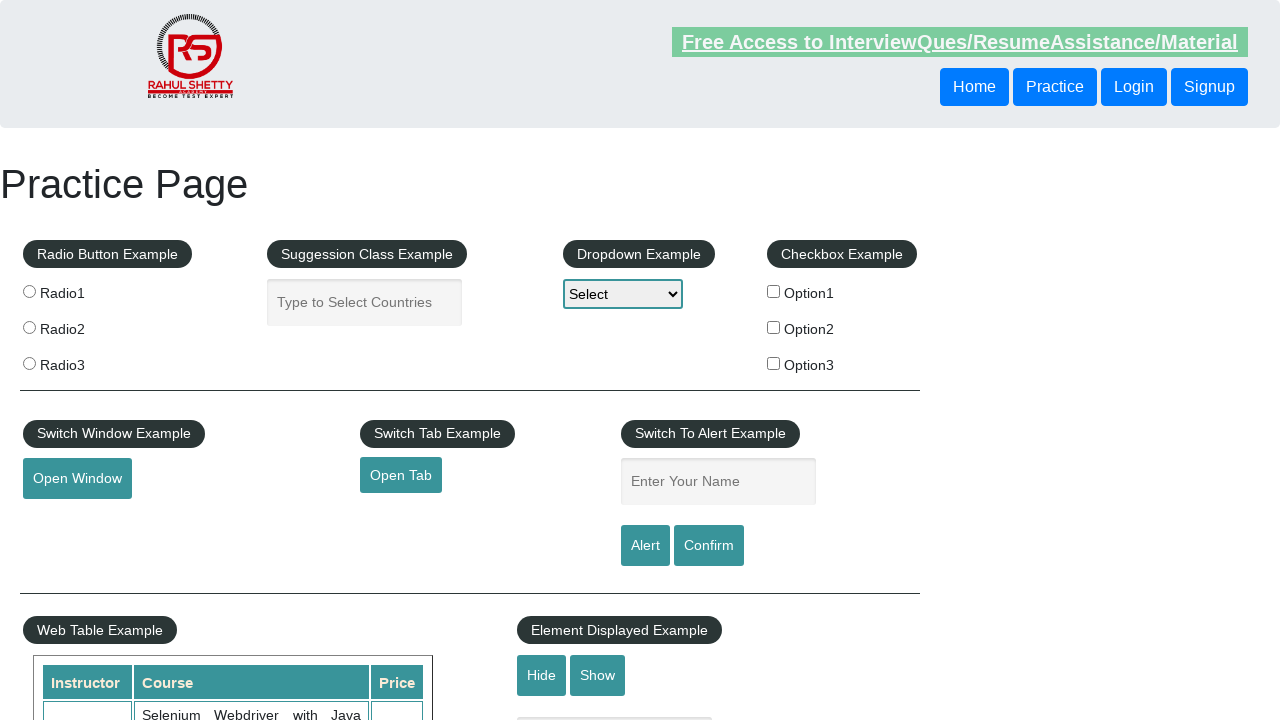

Opened footer link 1 in new tab using Ctrl+Click at (68, 520) on #gf-BIG >> xpath=//table/tbody/tr/td[1]/ul//a >> nth=1
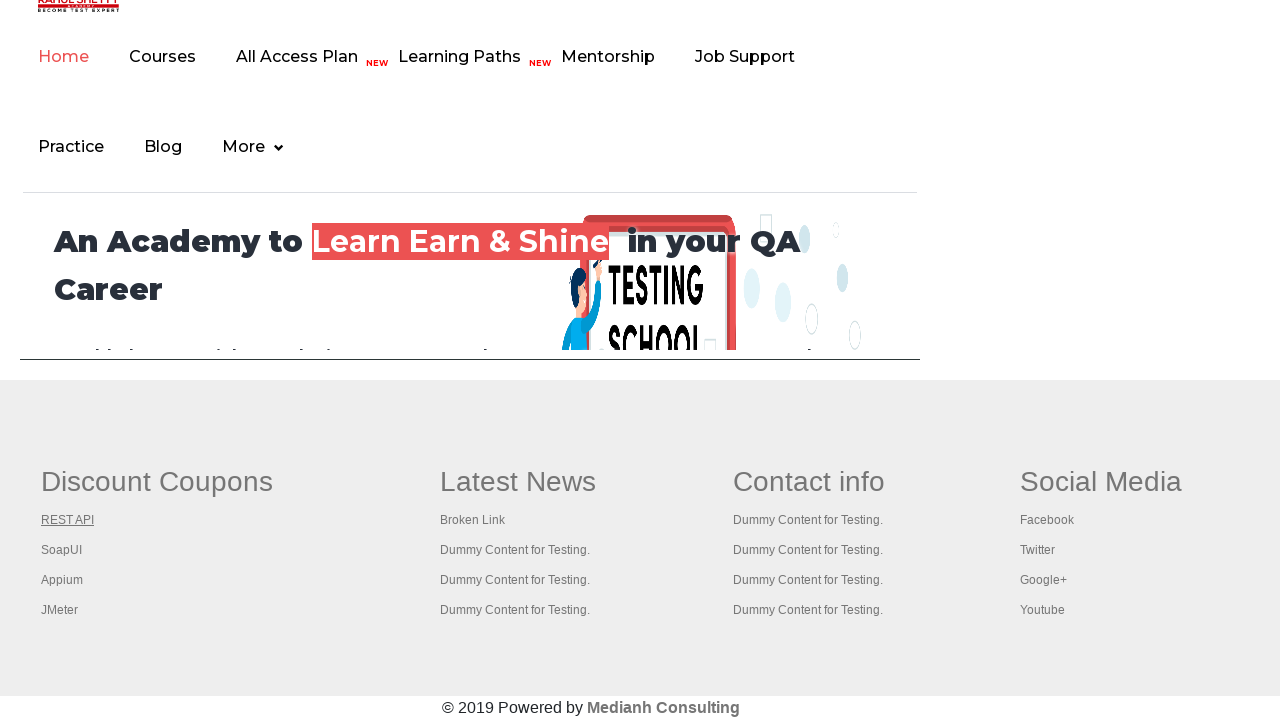

Waited 2 seconds for tab 1 to open
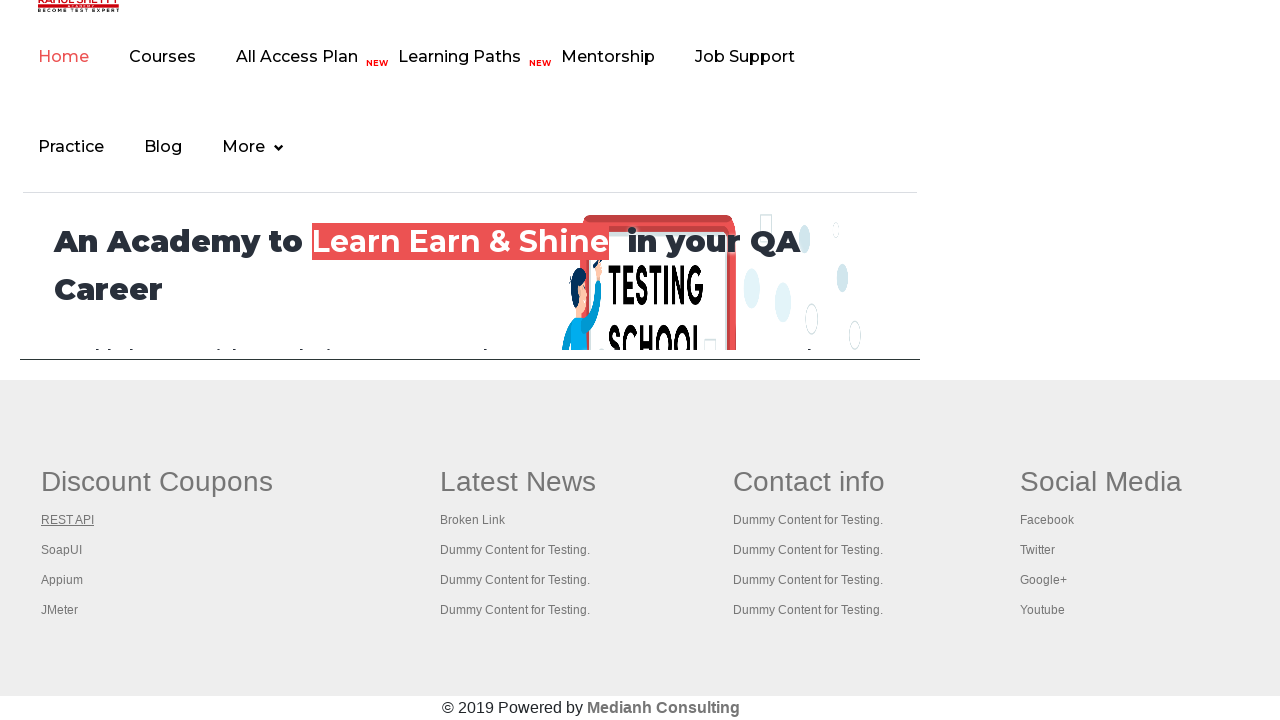

Opened footer link 2 in new tab using Ctrl+Click at (62, 550) on #gf-BIG >> xpath=//table/tbody/tr/td[1]/ul//a >> nth=2
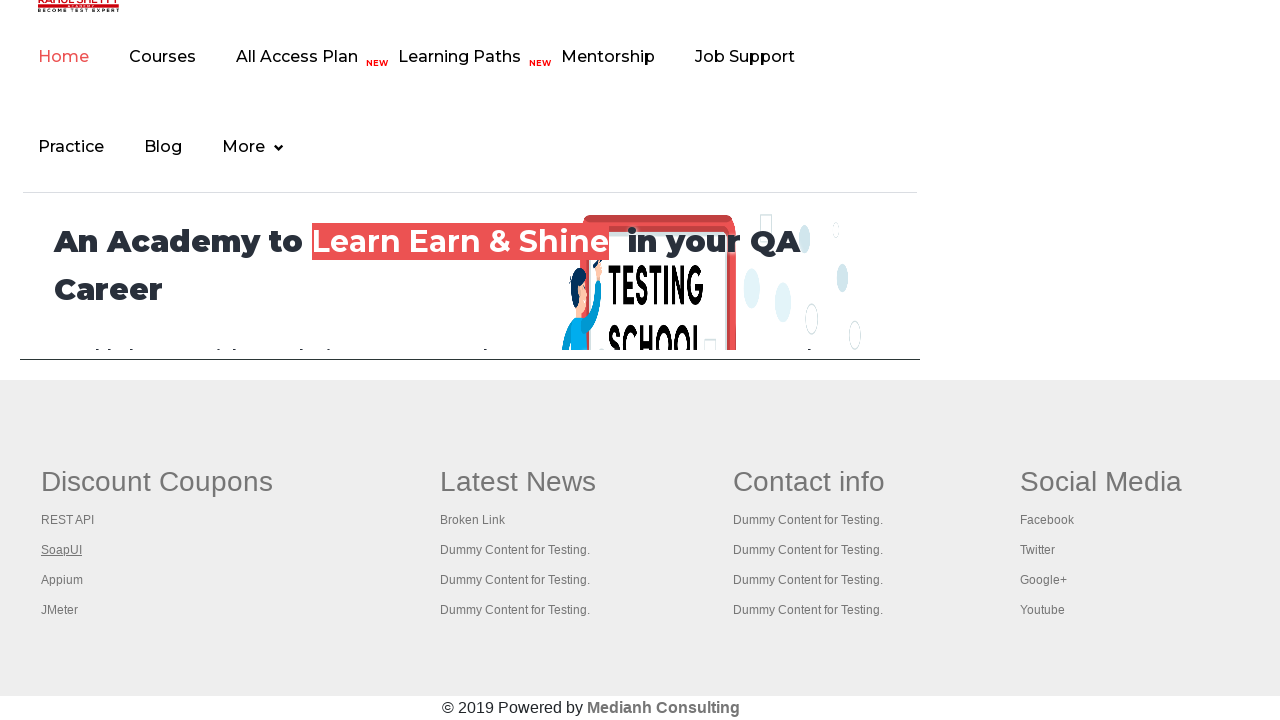

Waited 2 seconds for tab 2 to open
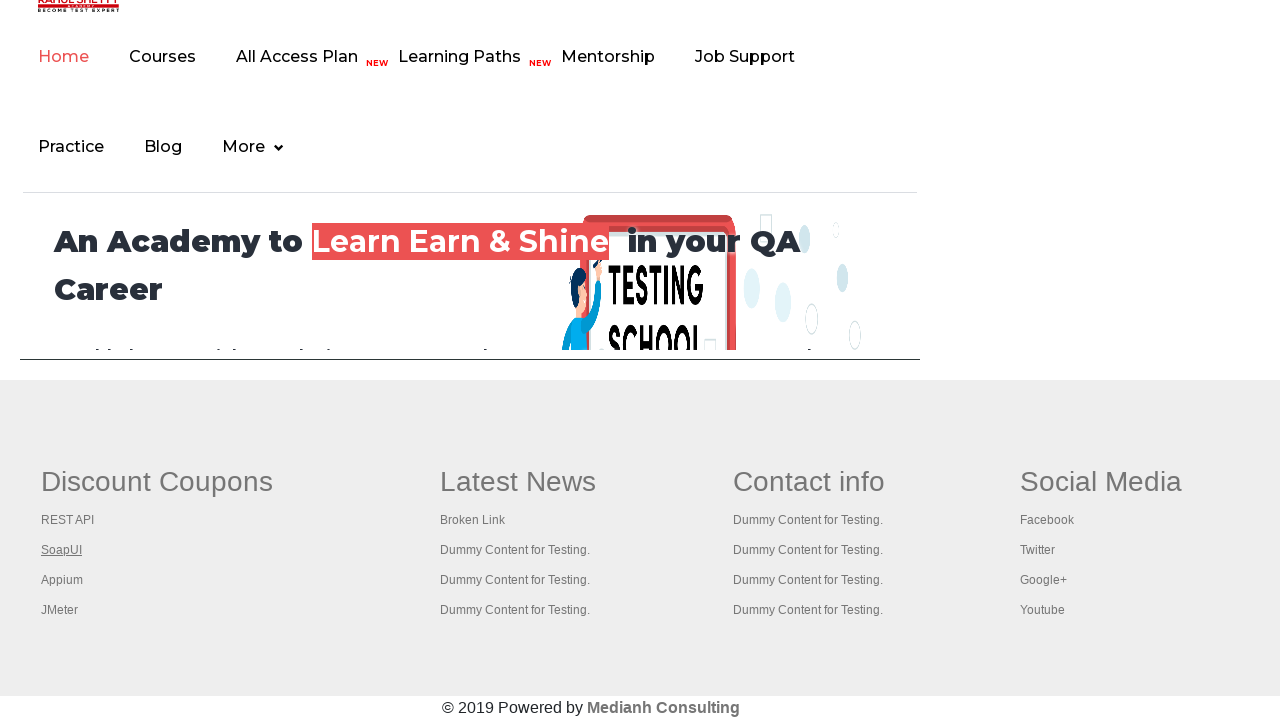

Opened footer link 3 in new tab using Ctrl+Click at (62, 580) on #gf-BIG >> xpath=//table/tbody/tr/td[1]/ul//a >> nth=3
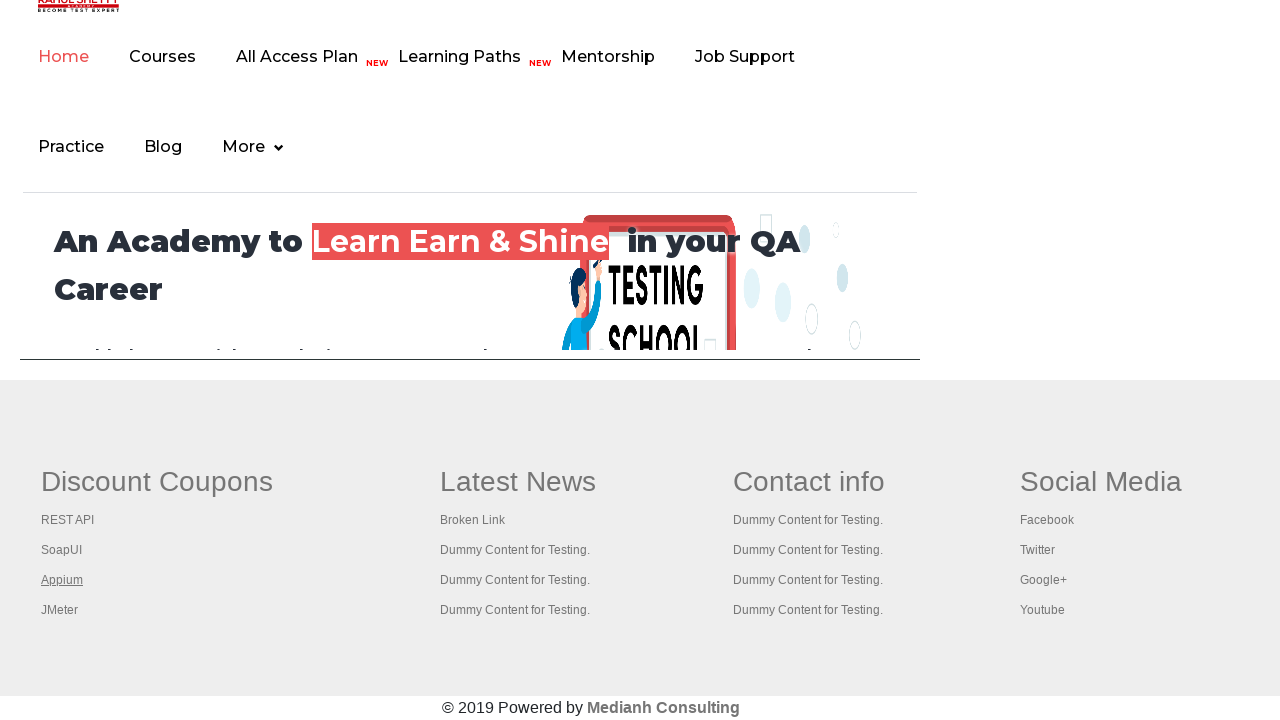

Waited 2 seconds for tab 3 to open
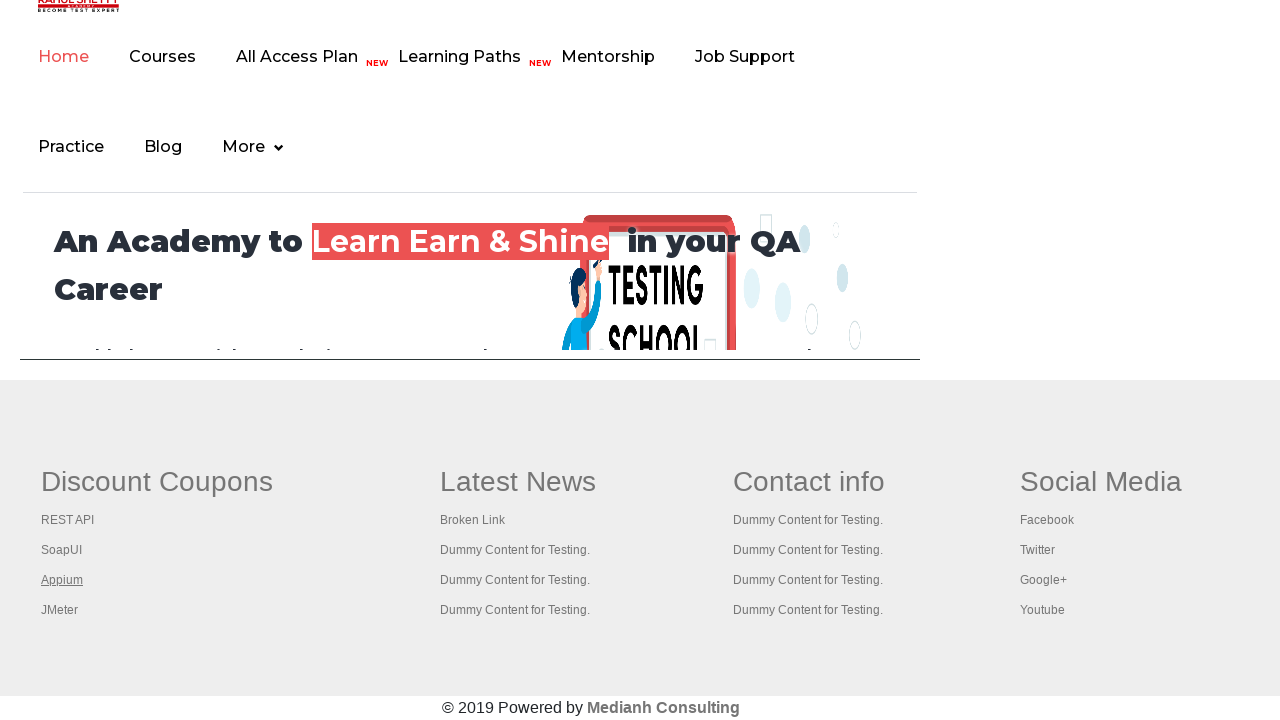

Opened footer link 4 in new tab using Ctrl+Click at (60, 610) on #gf-BIG >> xpath=//table/tbody/tr/td[1]/ul//a >> nth=4
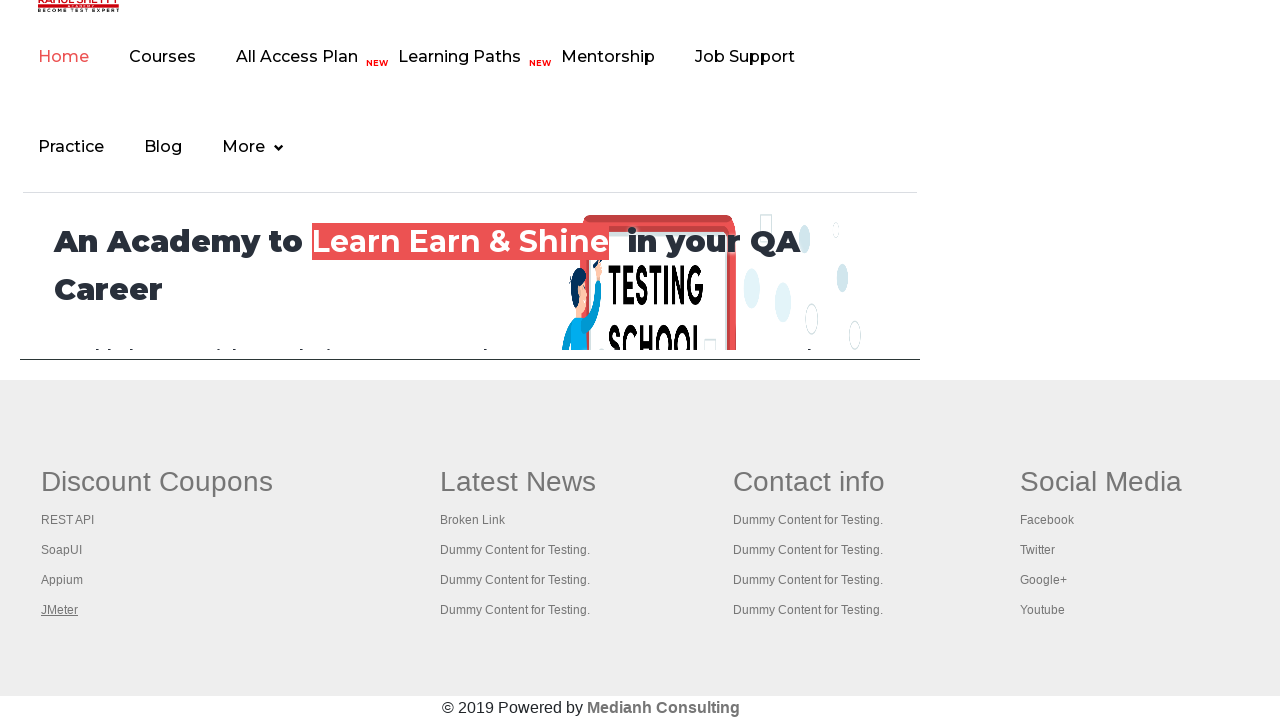

Waited 2 seconds for tab 4 to open
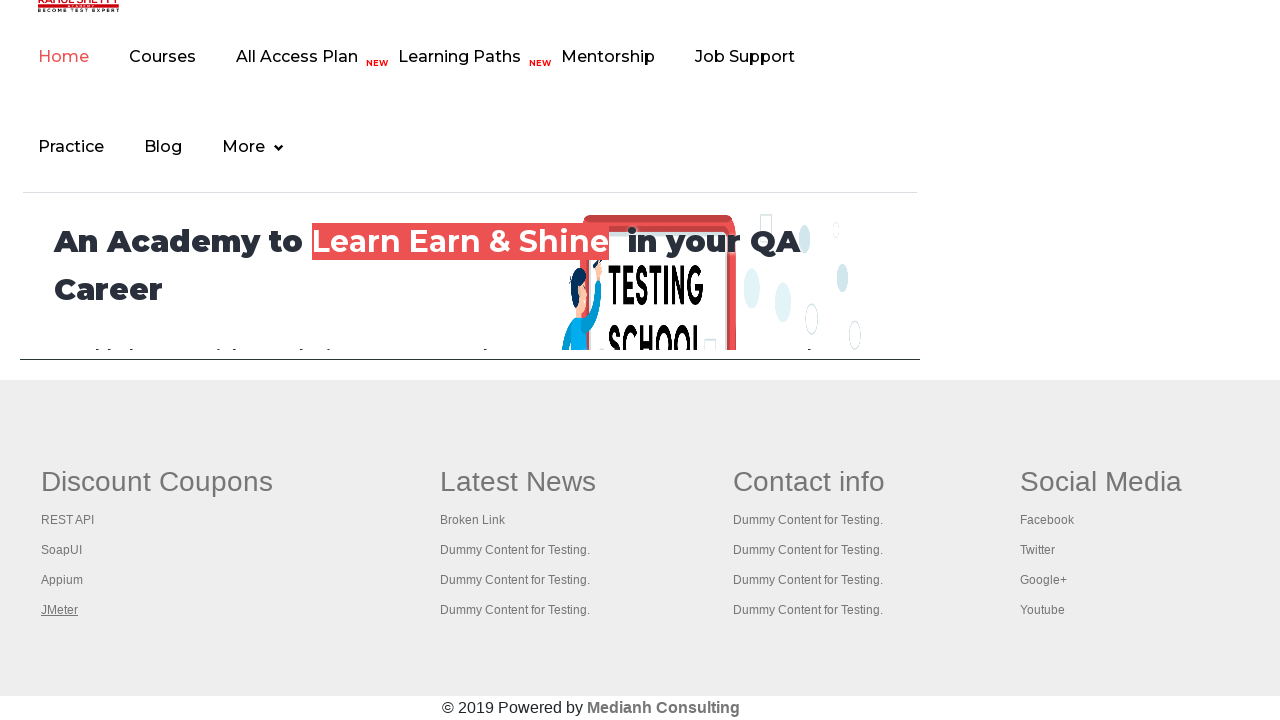

Retrieved all 5 open pages/tabs from context
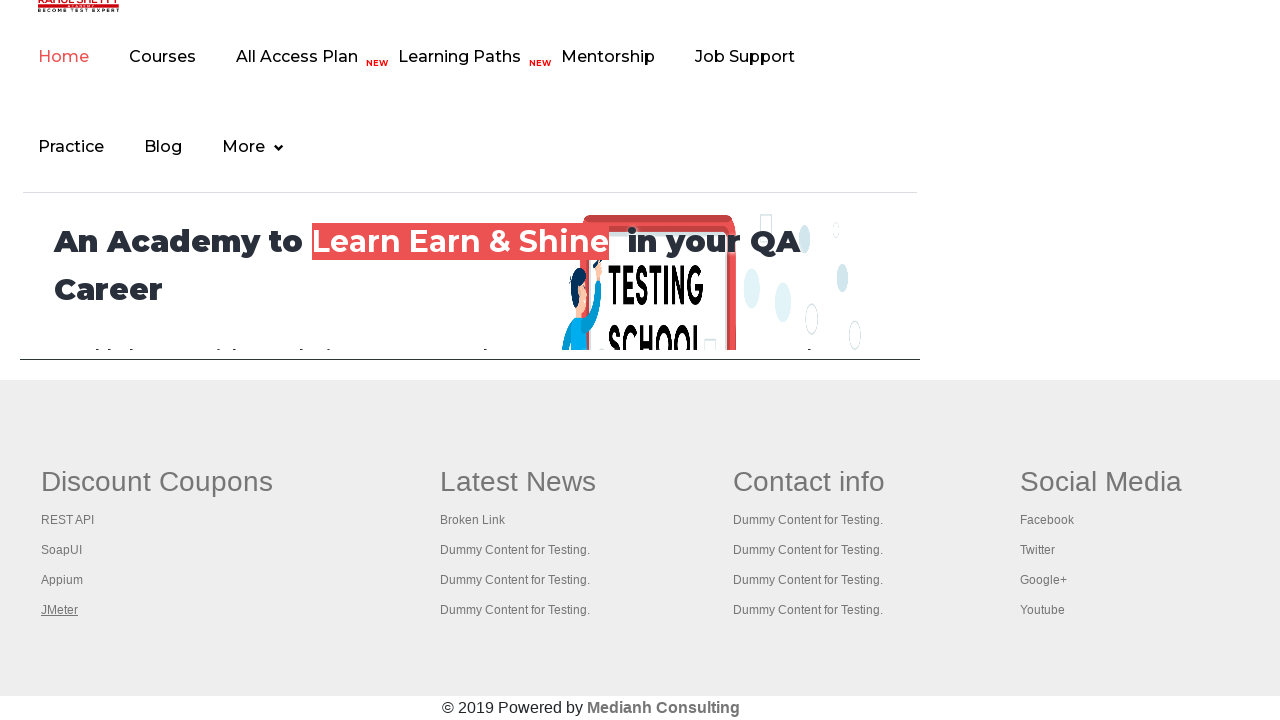

Brought a page to front
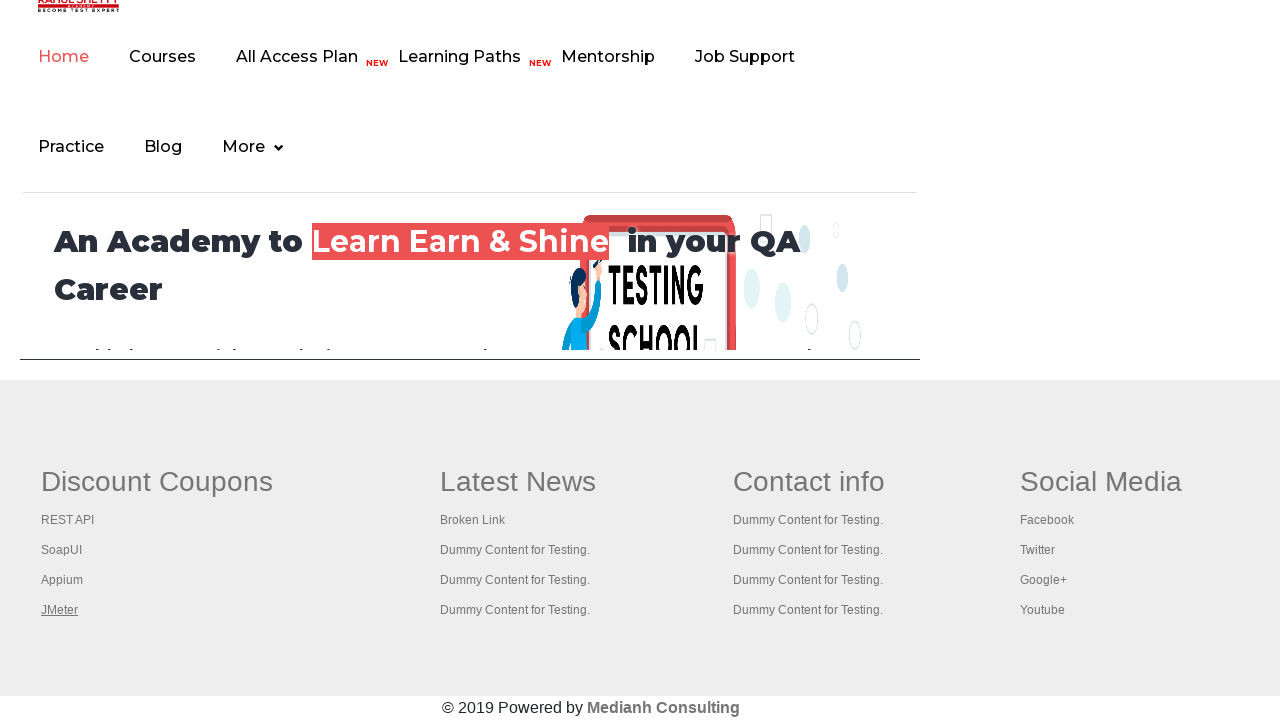

Page finished loading (domcontentloaded state reached)
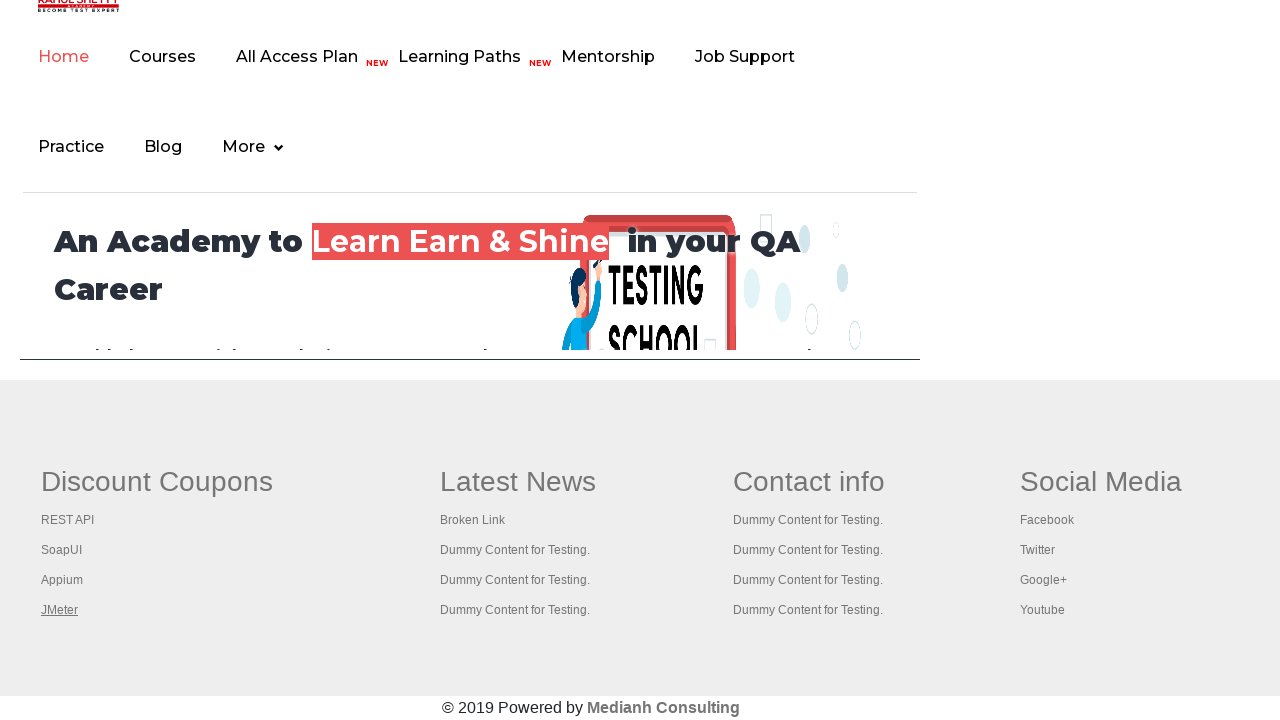

Brought a page to front
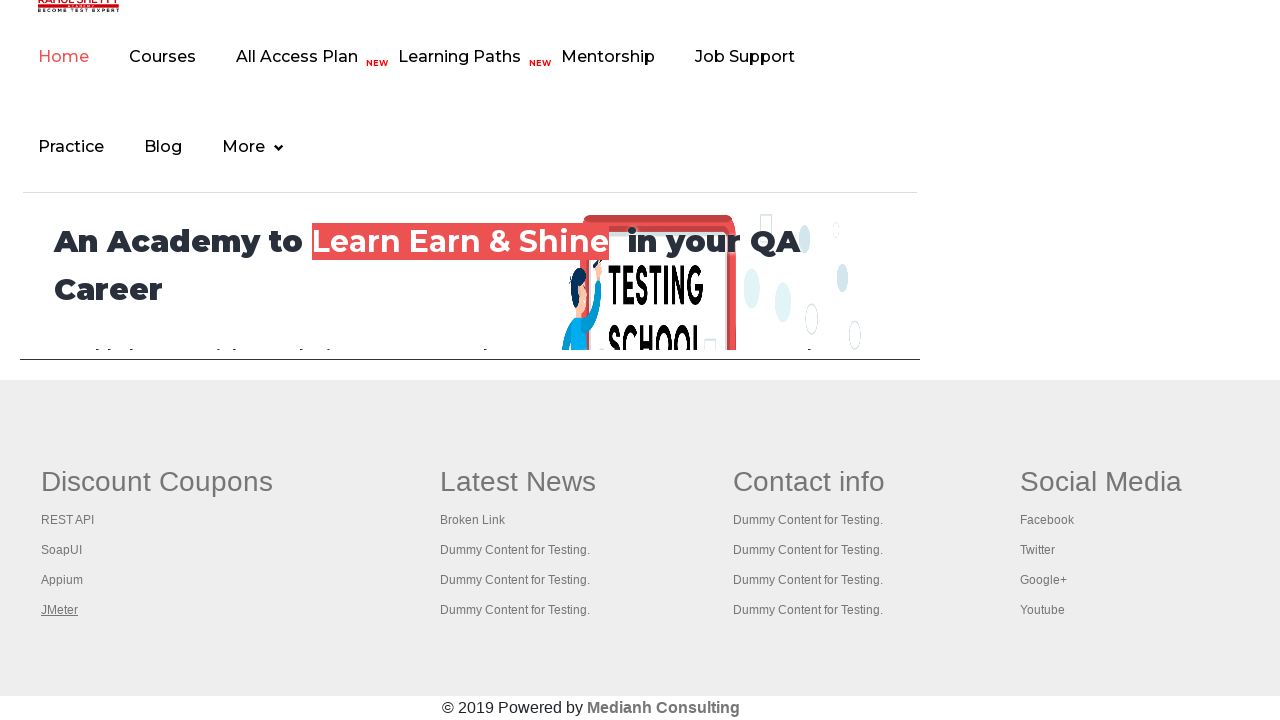

Page finished loading (domcontentloaded state reached)
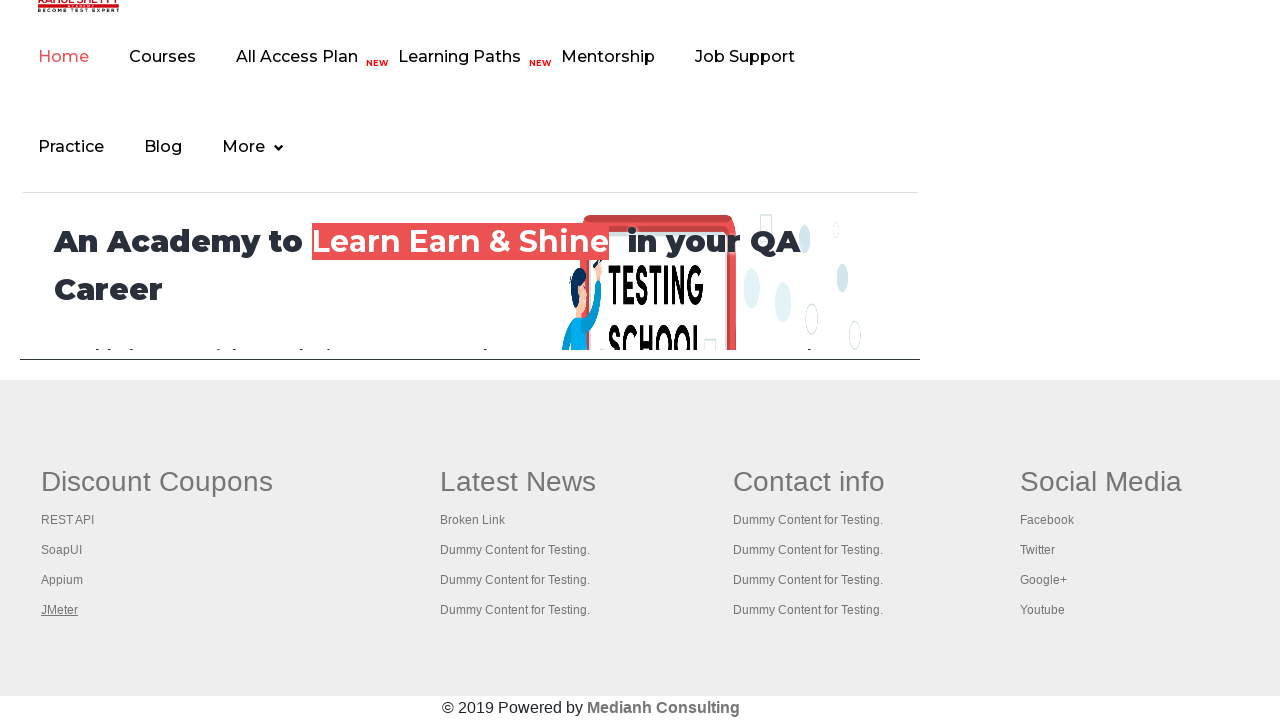

Brought a page to front
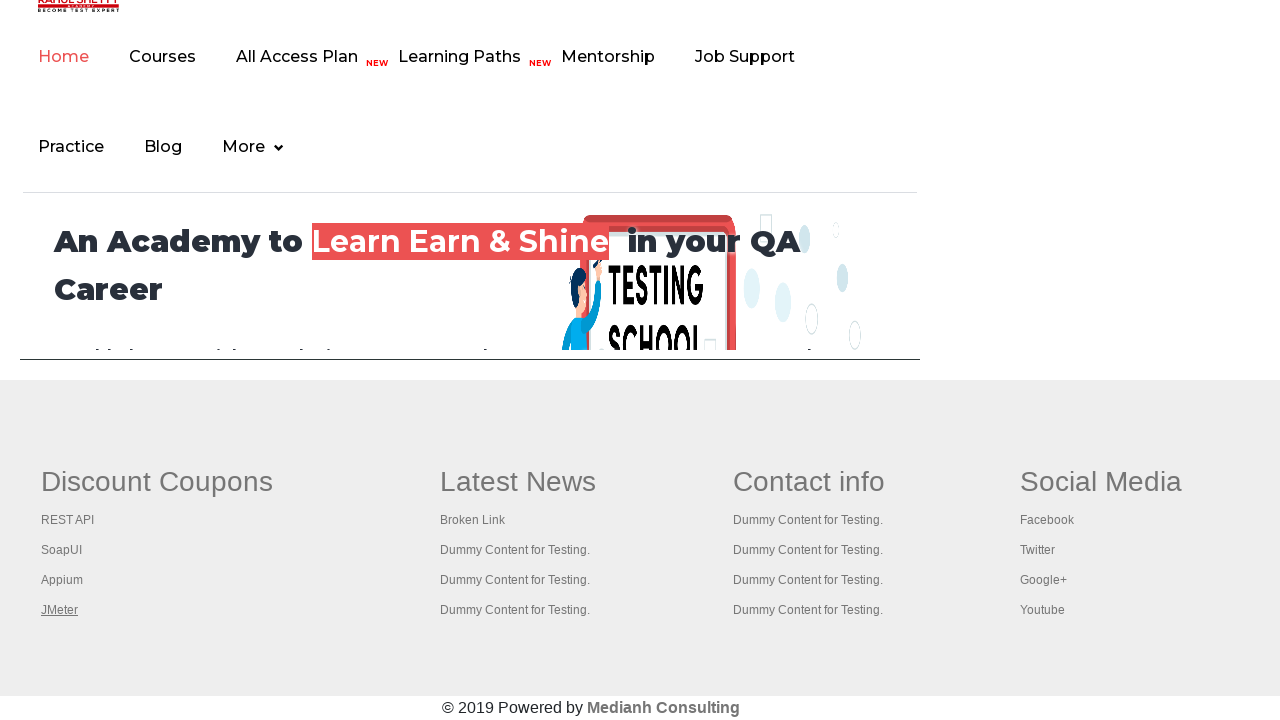

Page finished loading (domcontentloaded state reached)
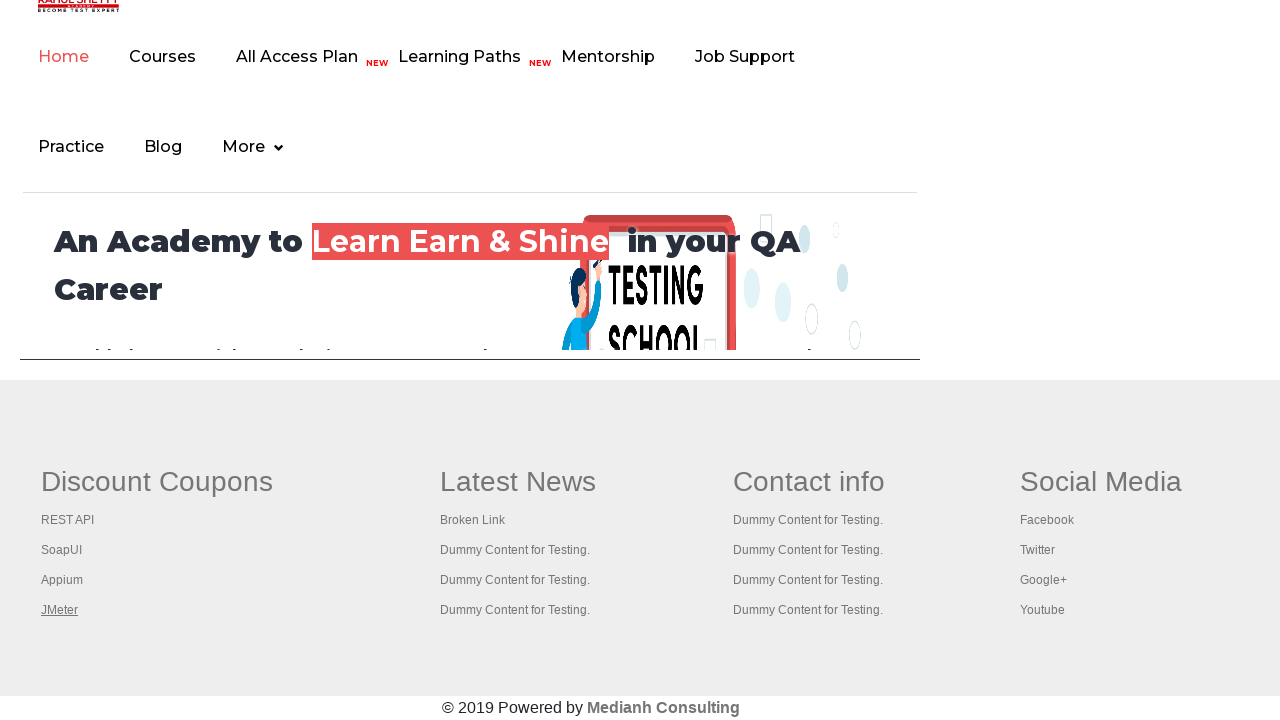

Brought a page to front
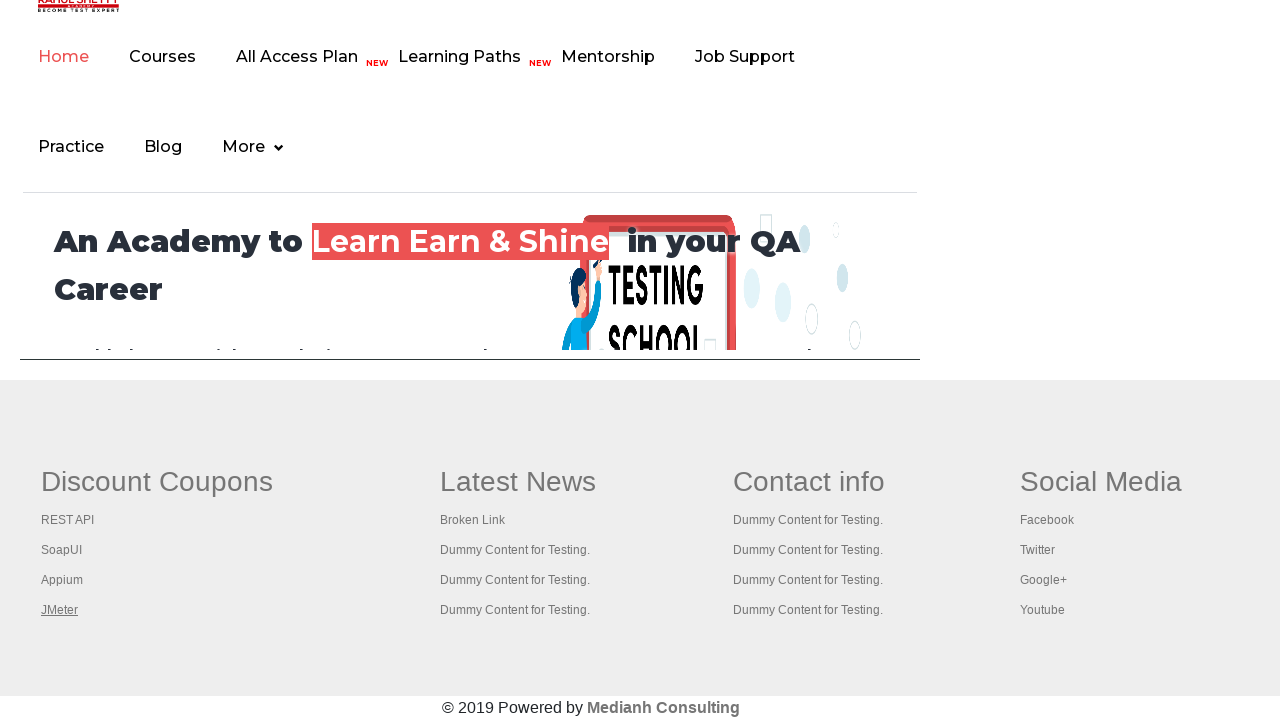

Page finished loading (domcontentloaded state reached)
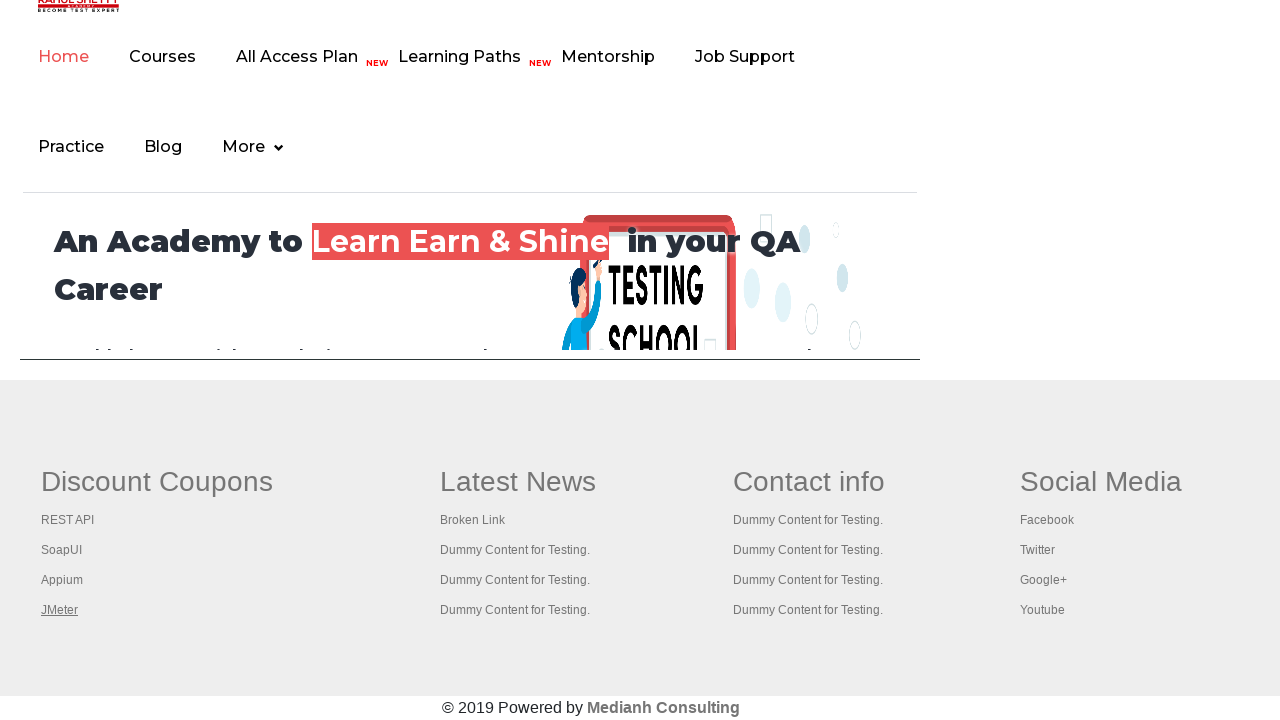

Brought a page to front
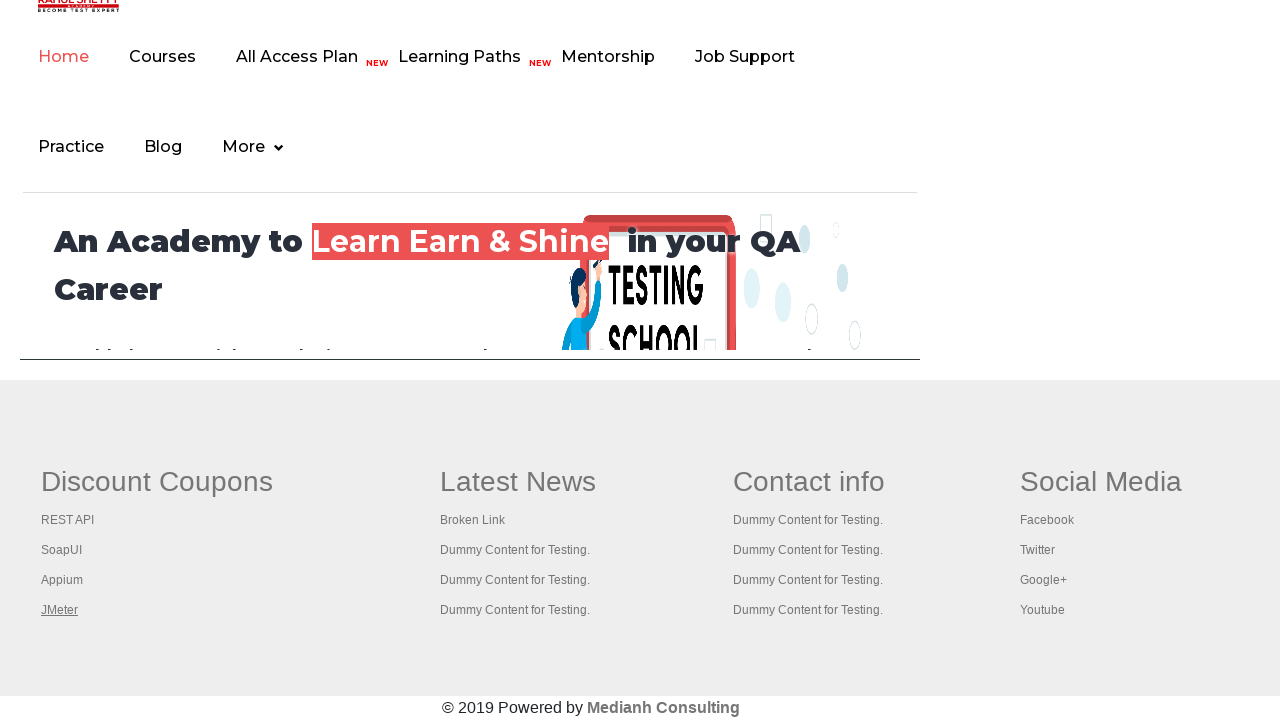

Page finished loading (domcontentloaded state reached)
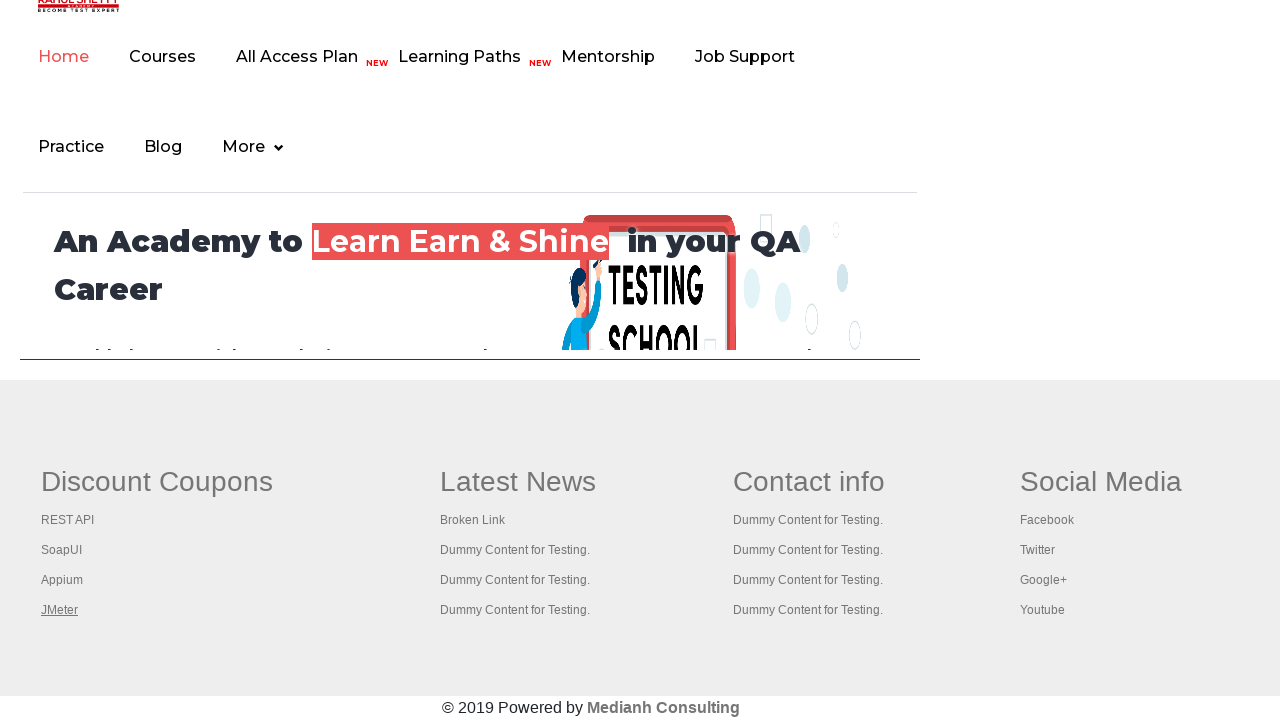

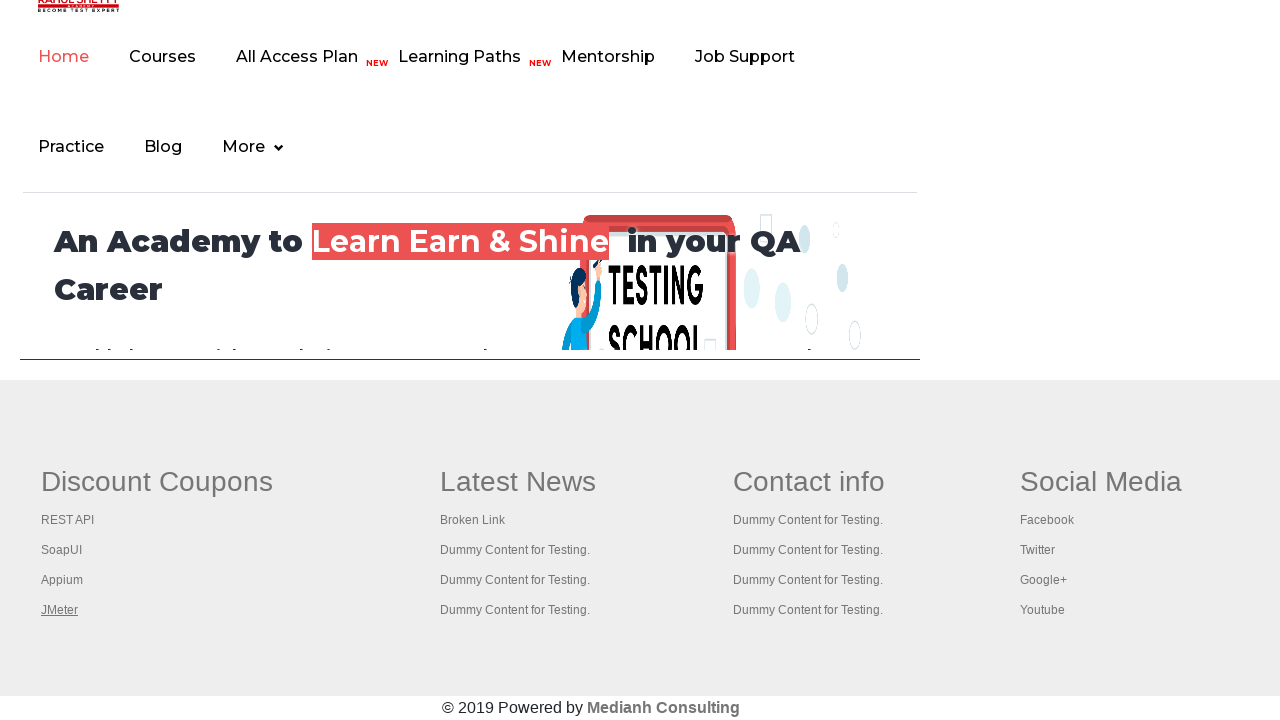